Navigates through a yoga website to view online and studio class timings by clicking through various UI elements and sections

Starting URL: https://artisticyogav2dev.web.app/

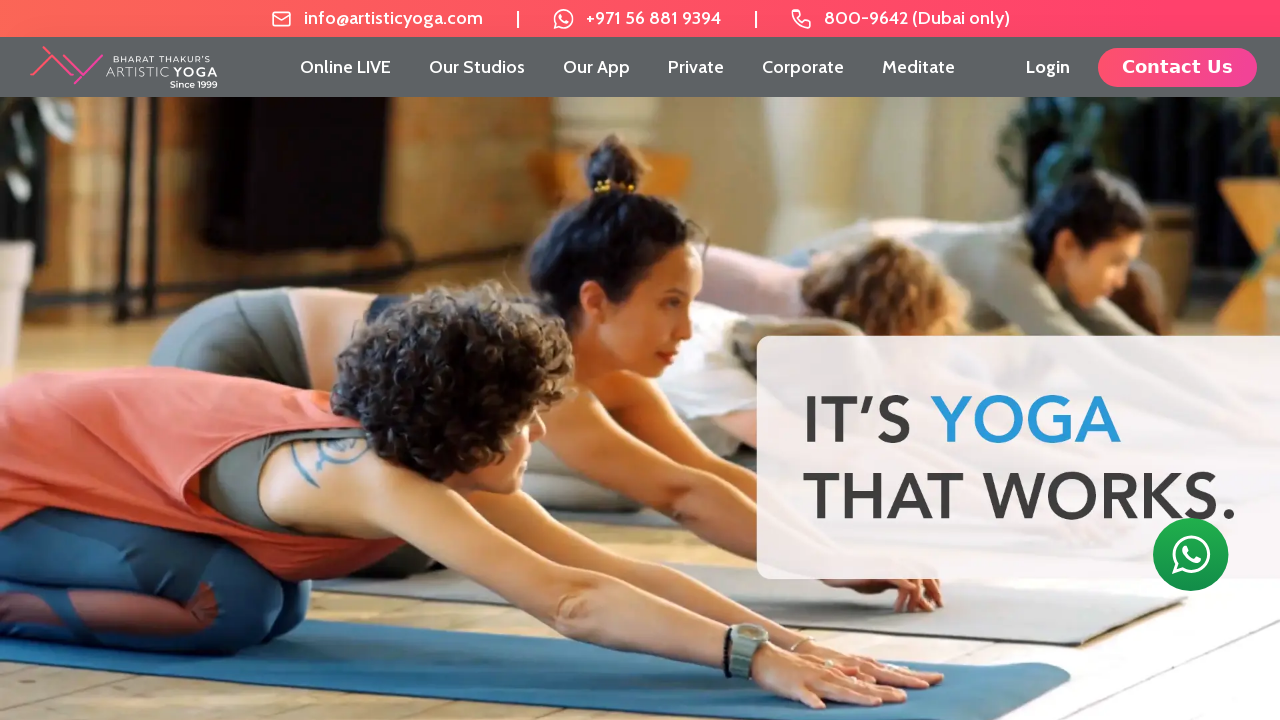

Clicked on 'Online LIVE' option at (346, 67) on xpath=//p[contains(.,'Online LIVE')]
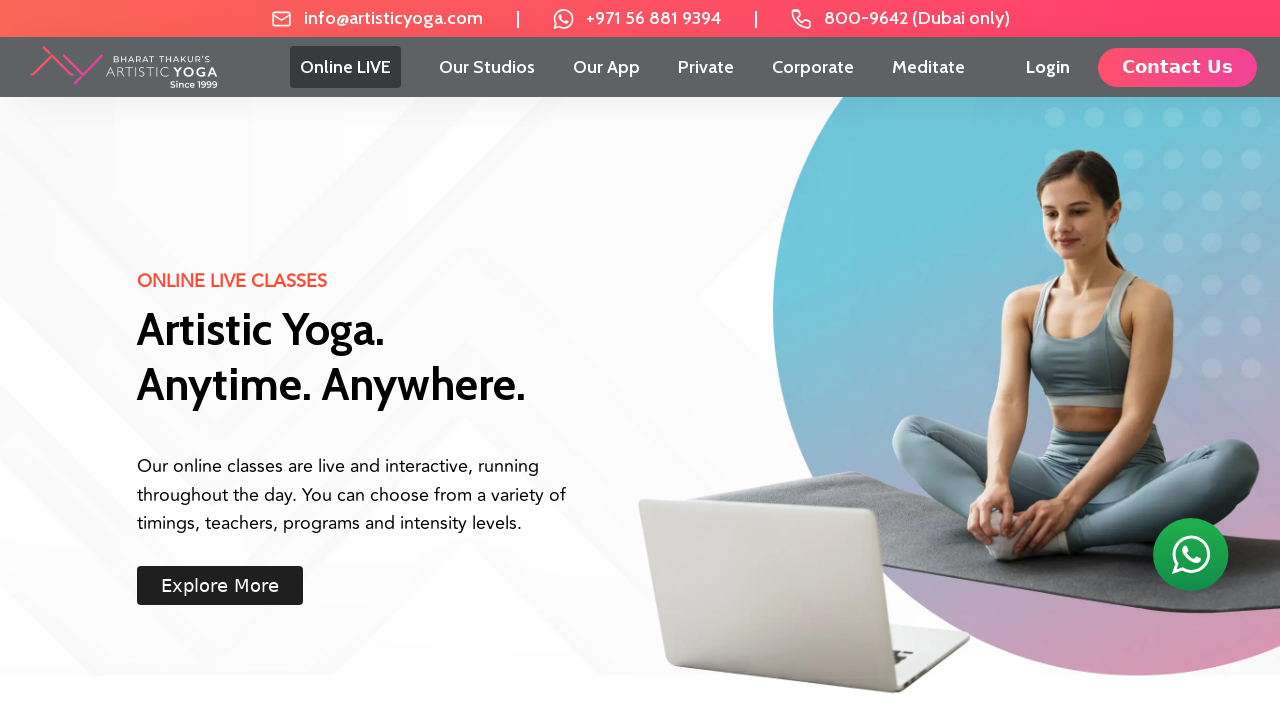

Scrolled down to view more content
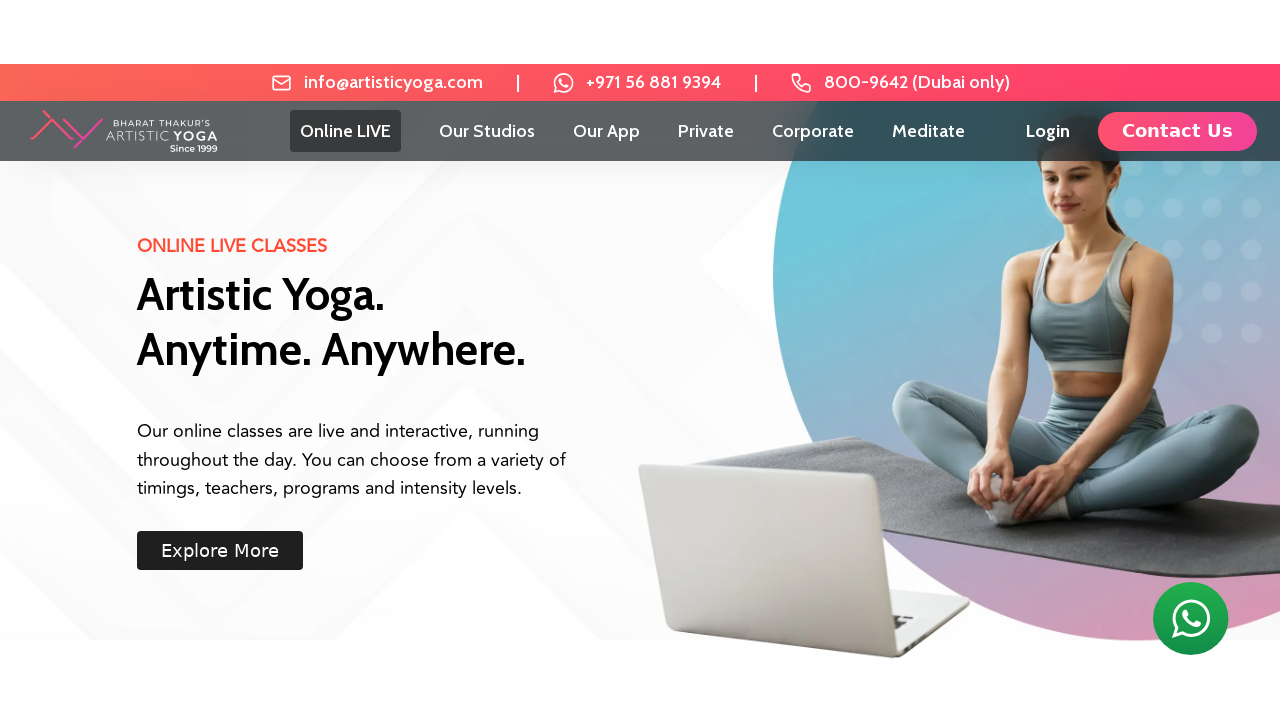

Clicked on weight loss program container at (290, 446) on xpath=//body/div[@id='root']/div[@class='WeightLossProgram hidden show']/div[@cl
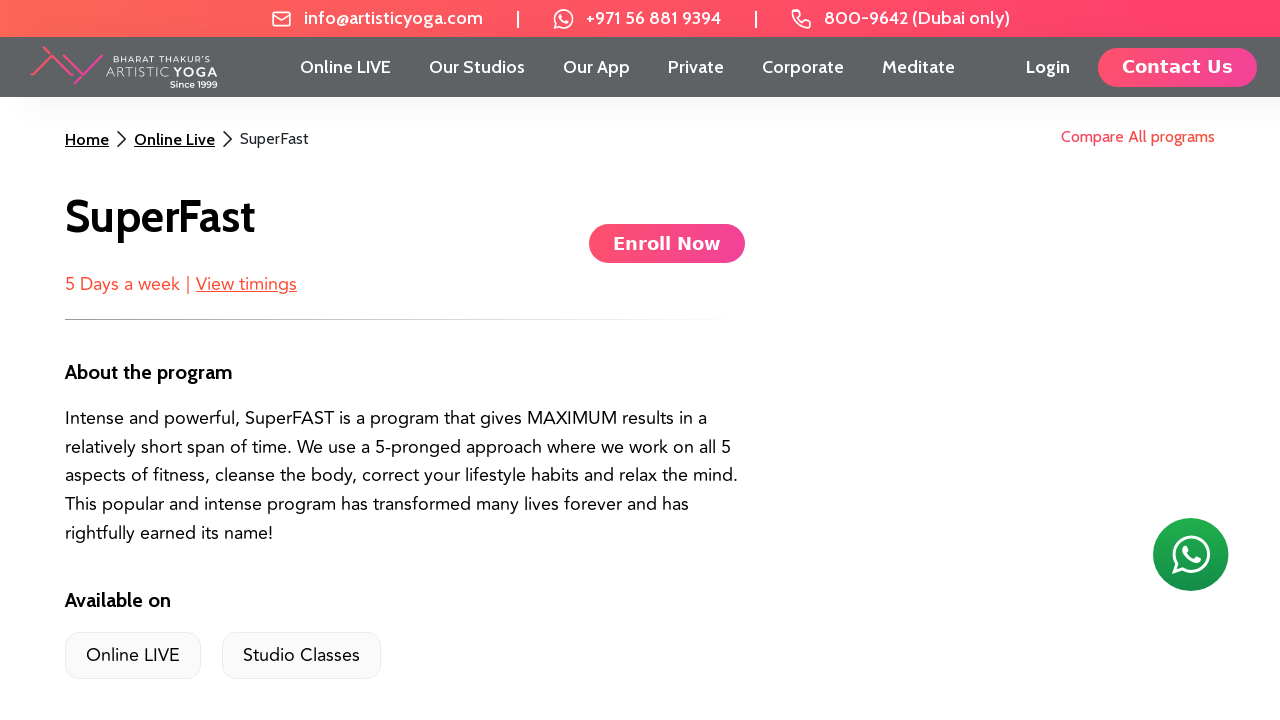

Clicked to view timings for online classes at (246, 284) on xpath=//h4[@class='viewTimings']
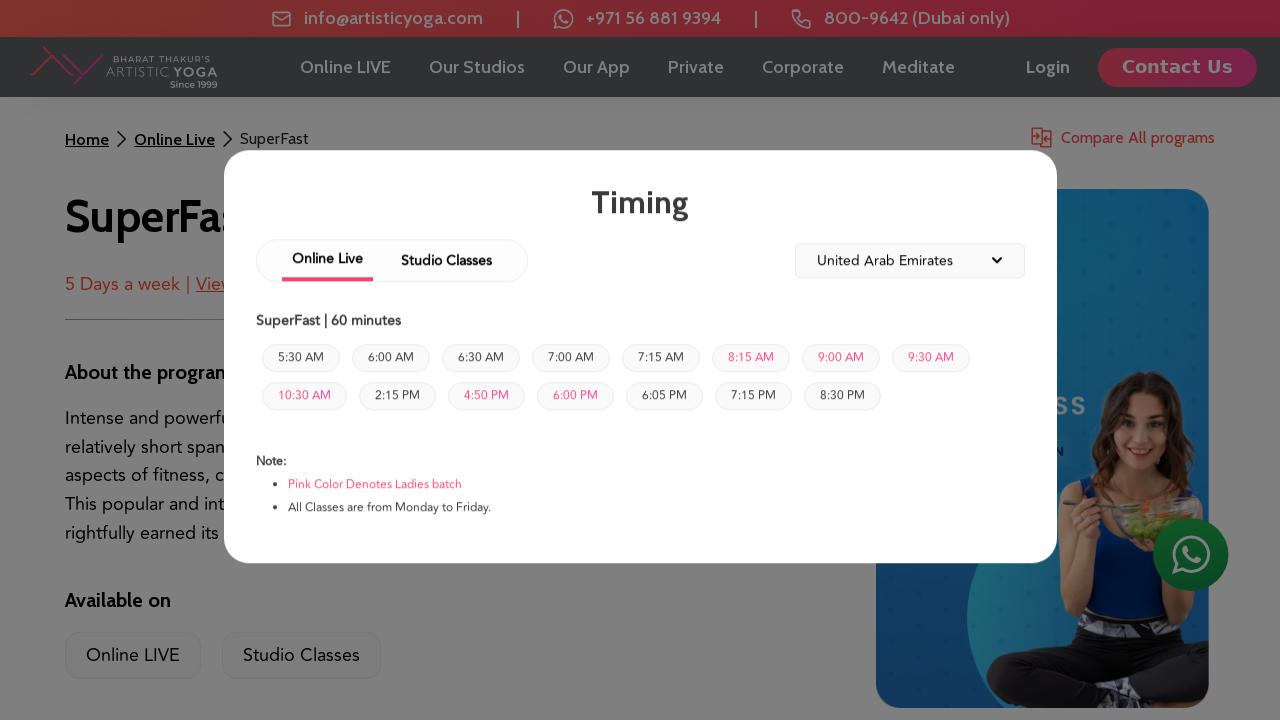

Online class time slots loaded
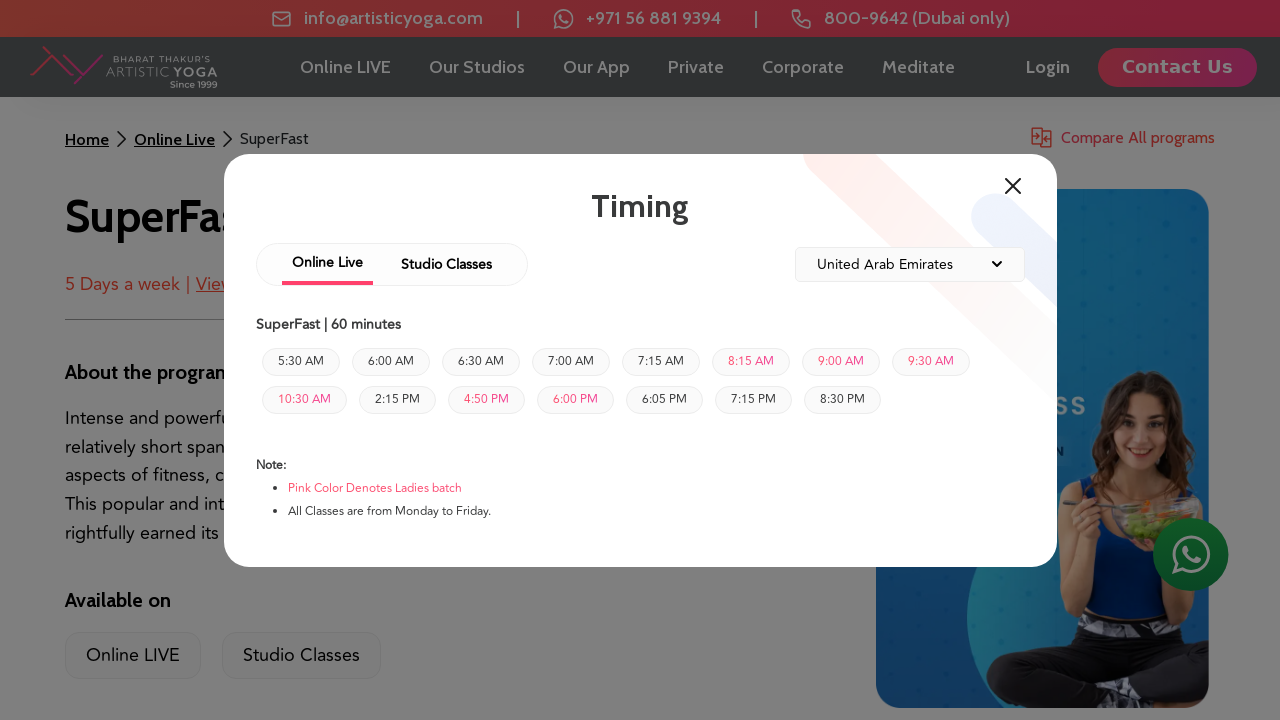

All online class timing slots verified
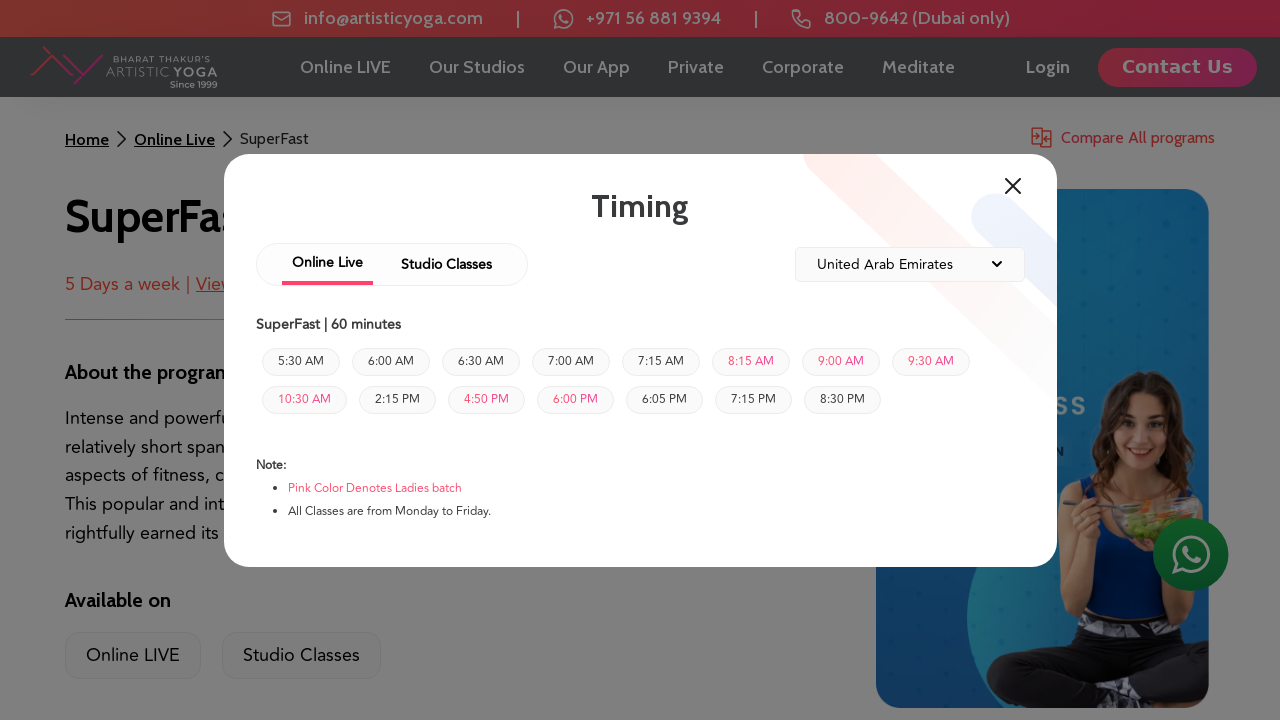

Ladies time slots verified for online classes
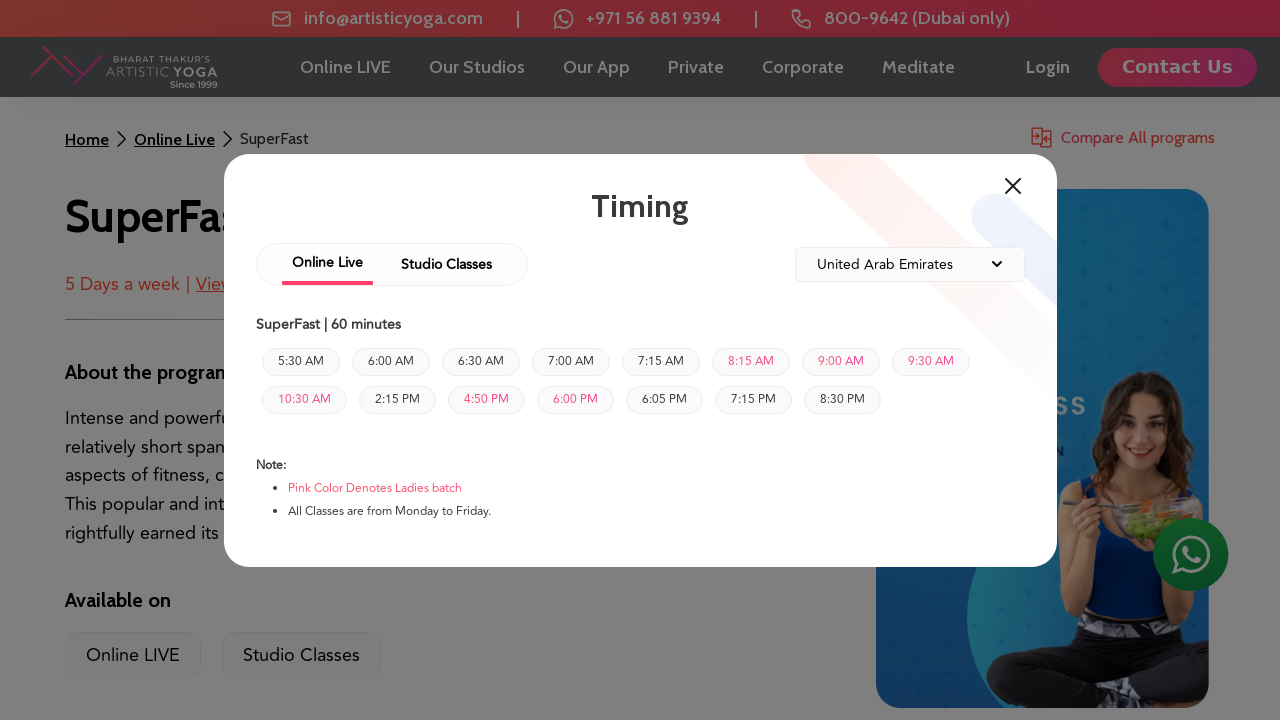

Clicked to view timings for studio classes at (446, 264) on xpath=//div[2]/div/div[2]/h4
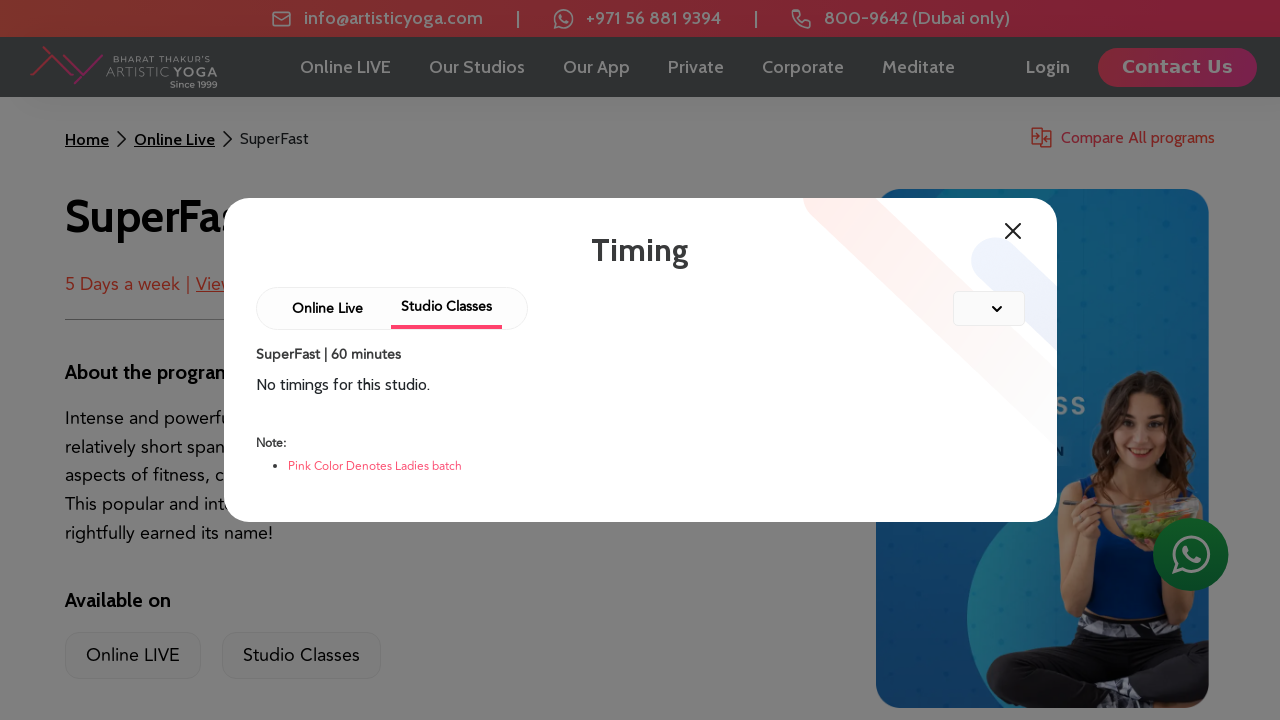

Studio class time slots loaded
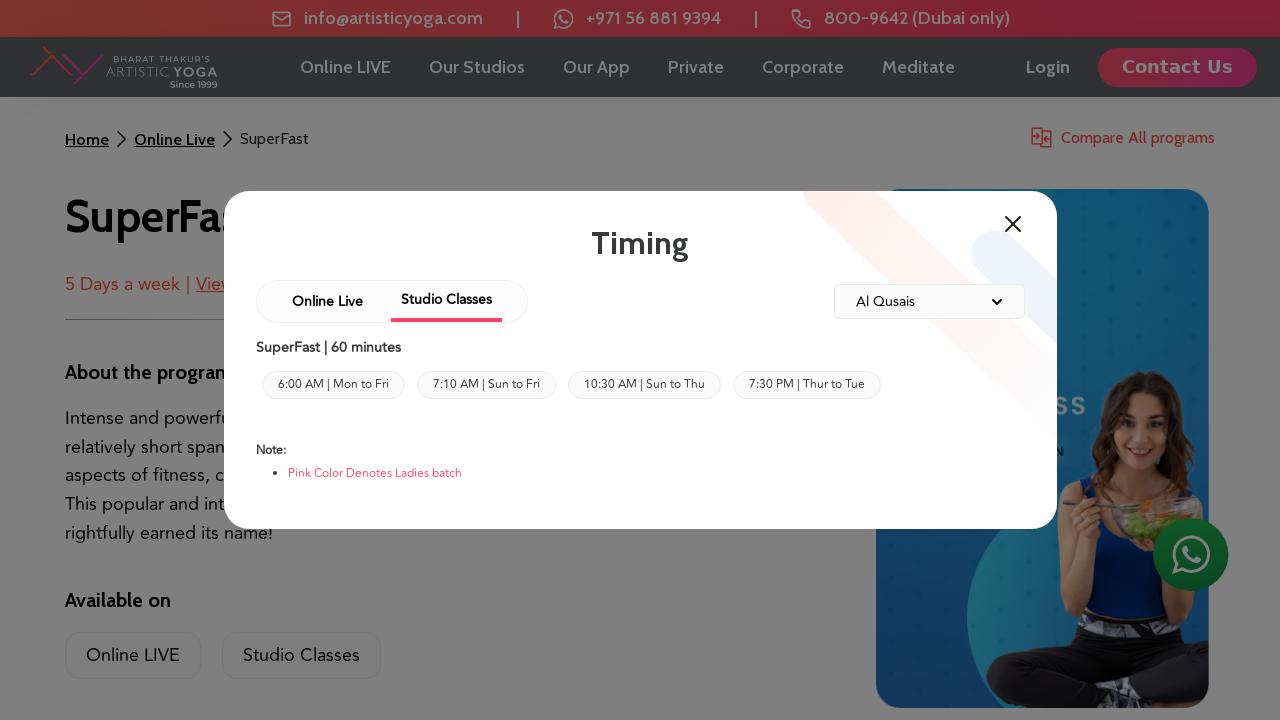

All studio class timing slots verified
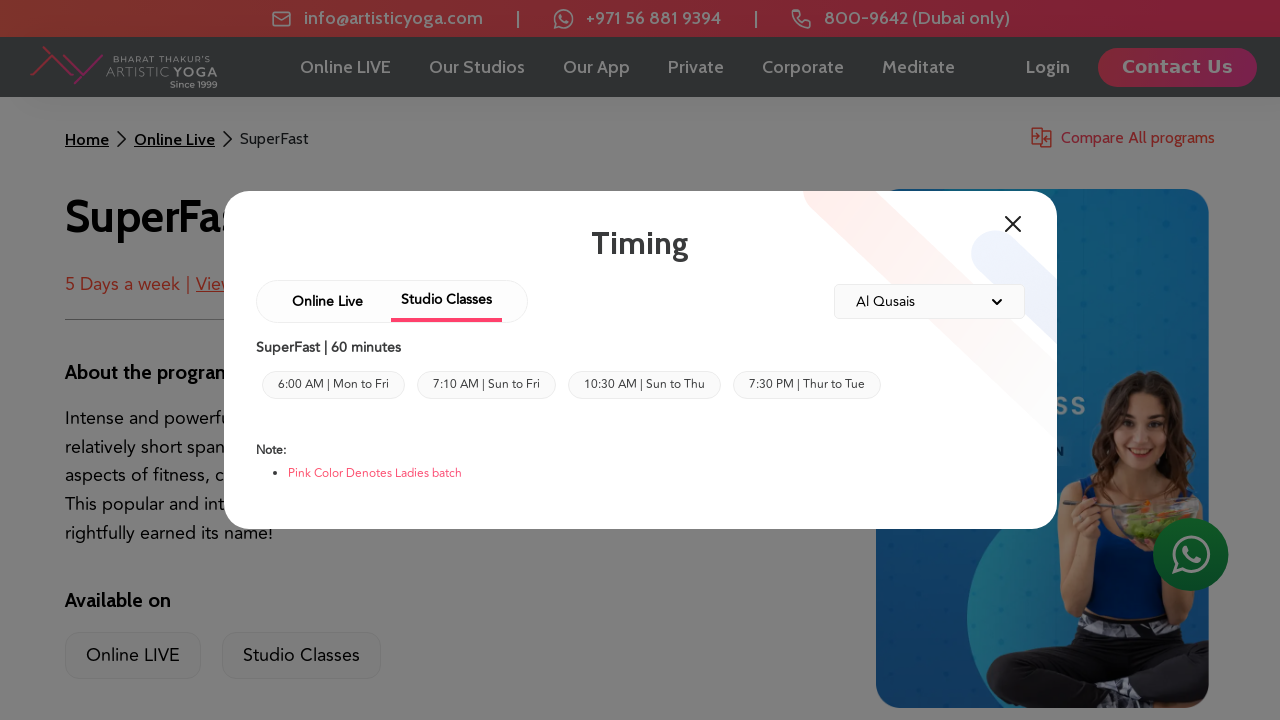

Ladies time slots verified for studio classes
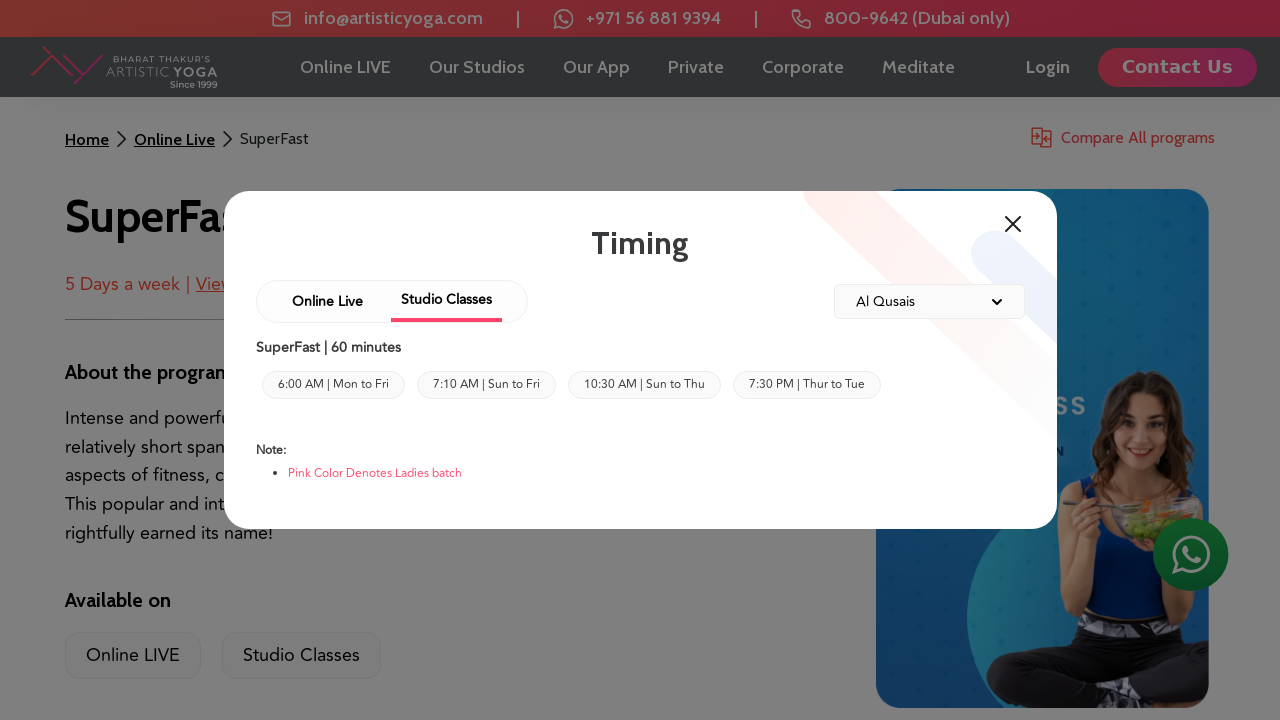

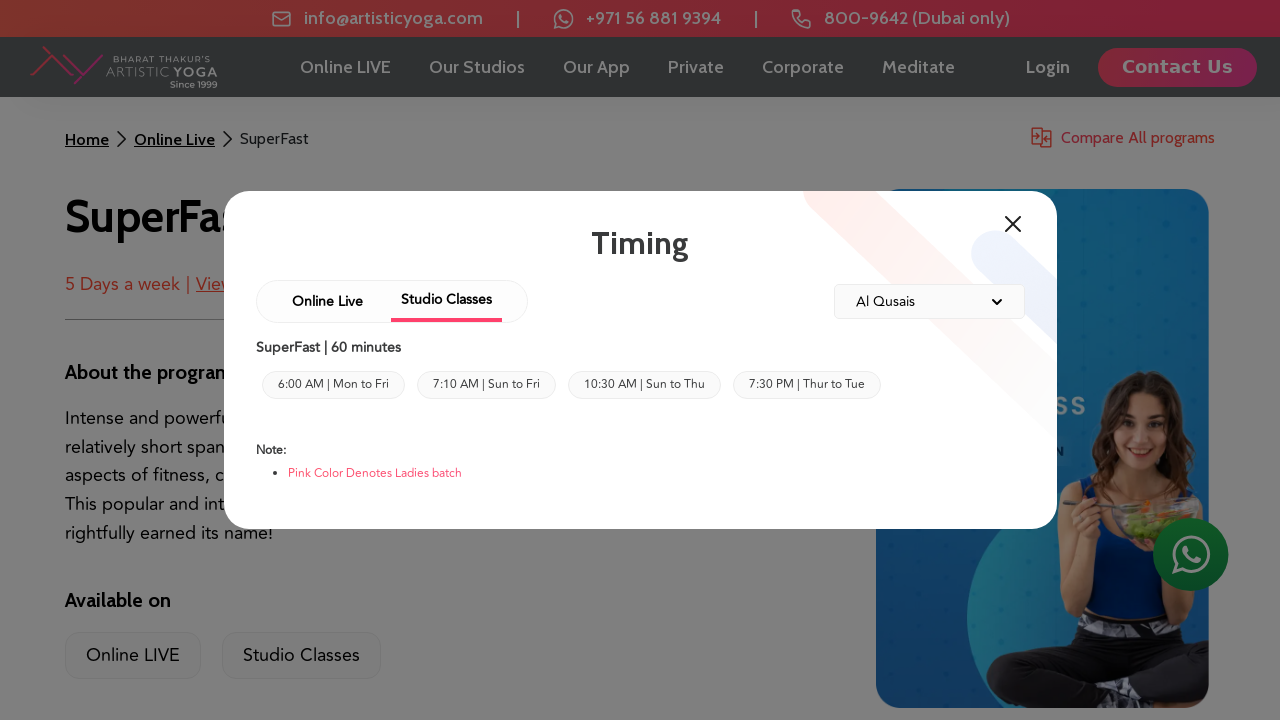